Tests text field inputs by entering a username and password into form fields

Starting URL: https://omayo.blogspot.in/

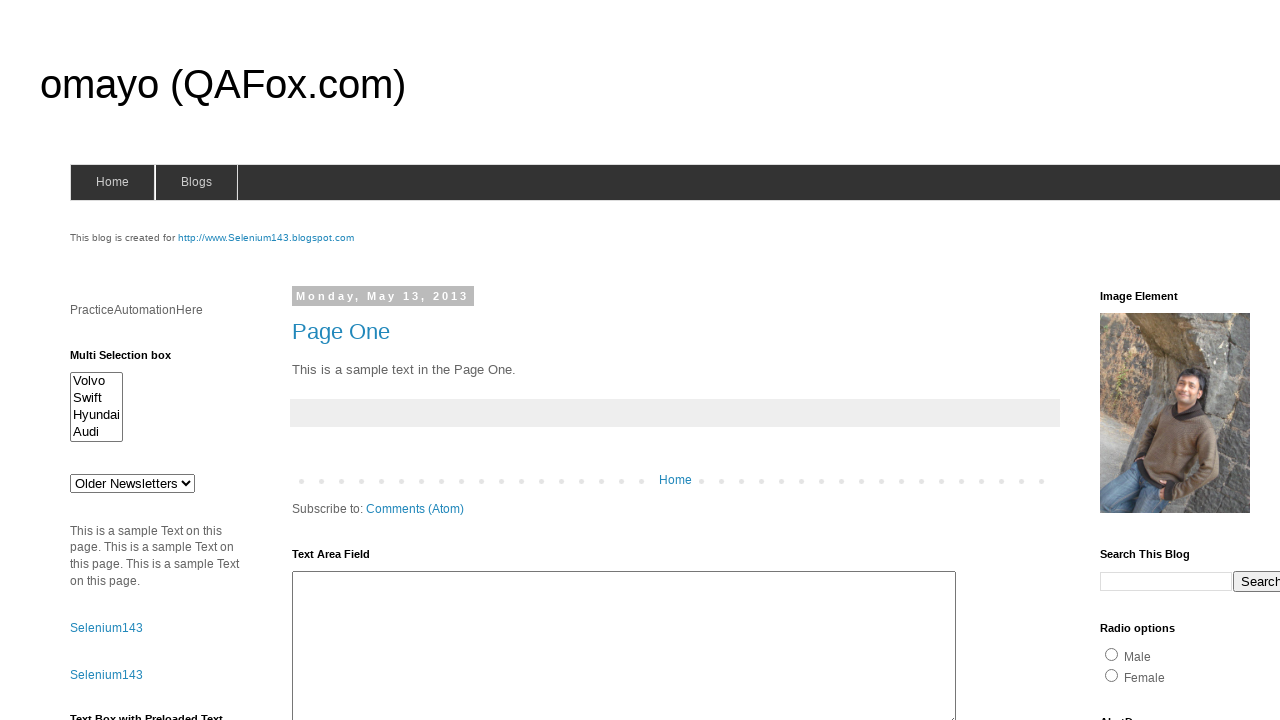

Filled username field with 'Taimoor Ahmed Pal' on input[name='userid']
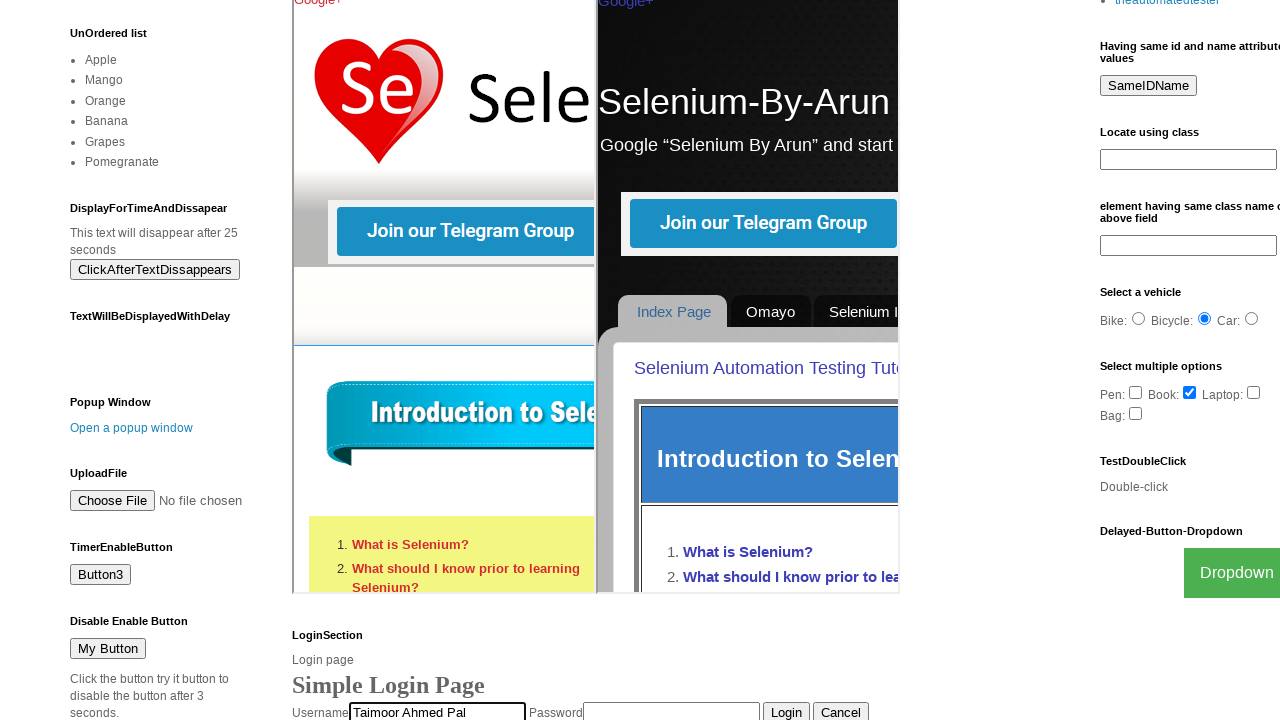

Filled password field with 'Haha123' on input[name='pswrd']
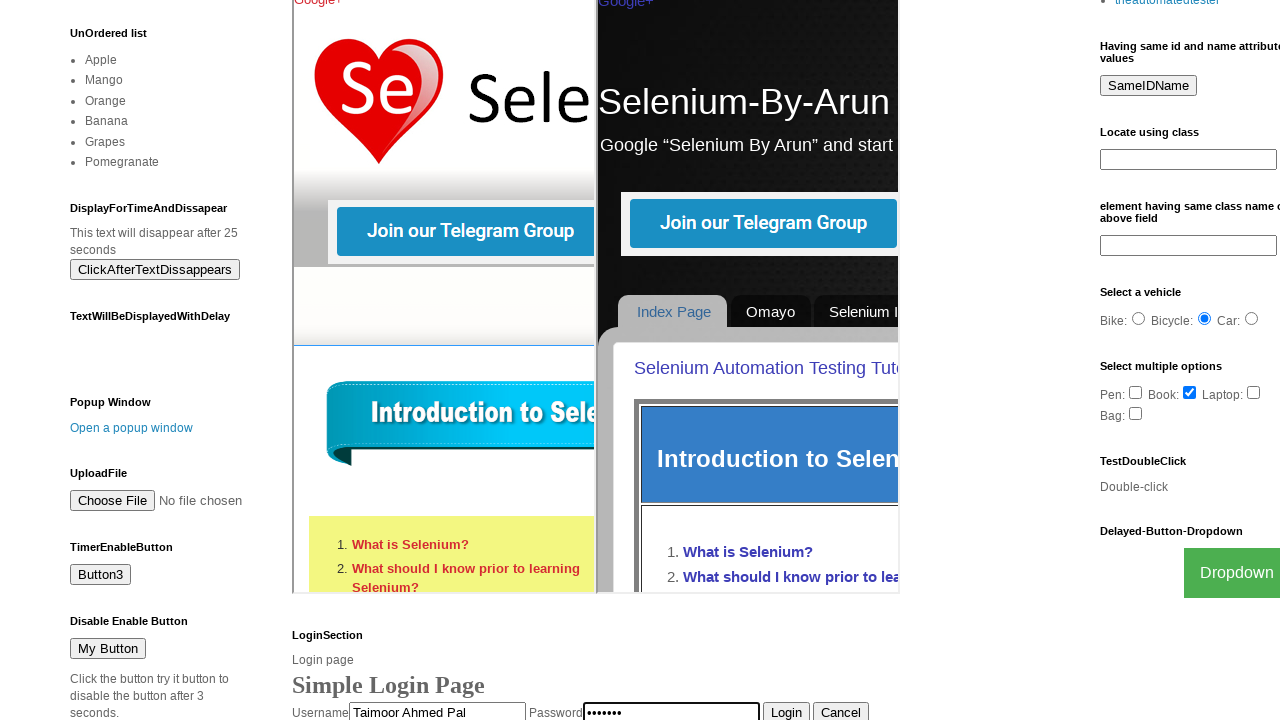

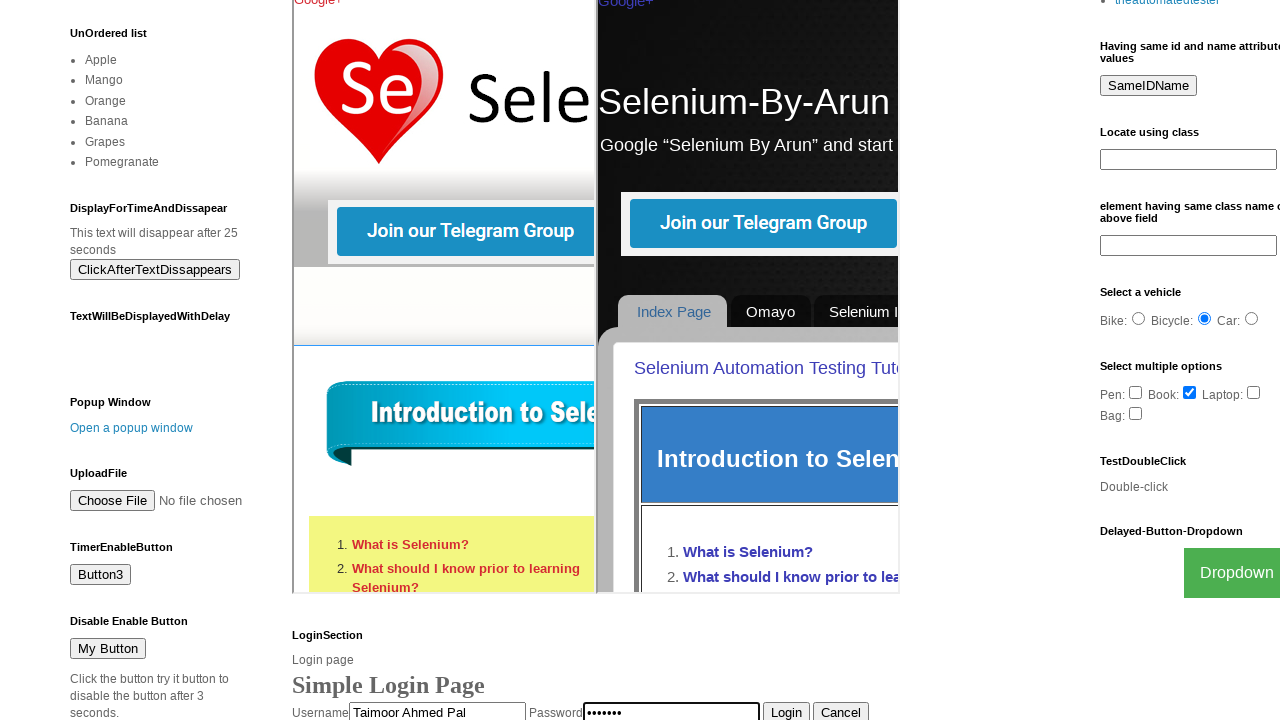